Tests switching to an iframe and submitting a form with email and password

Starting URL: https://demoapps.qspiders.com/ui/frames?scenario=1

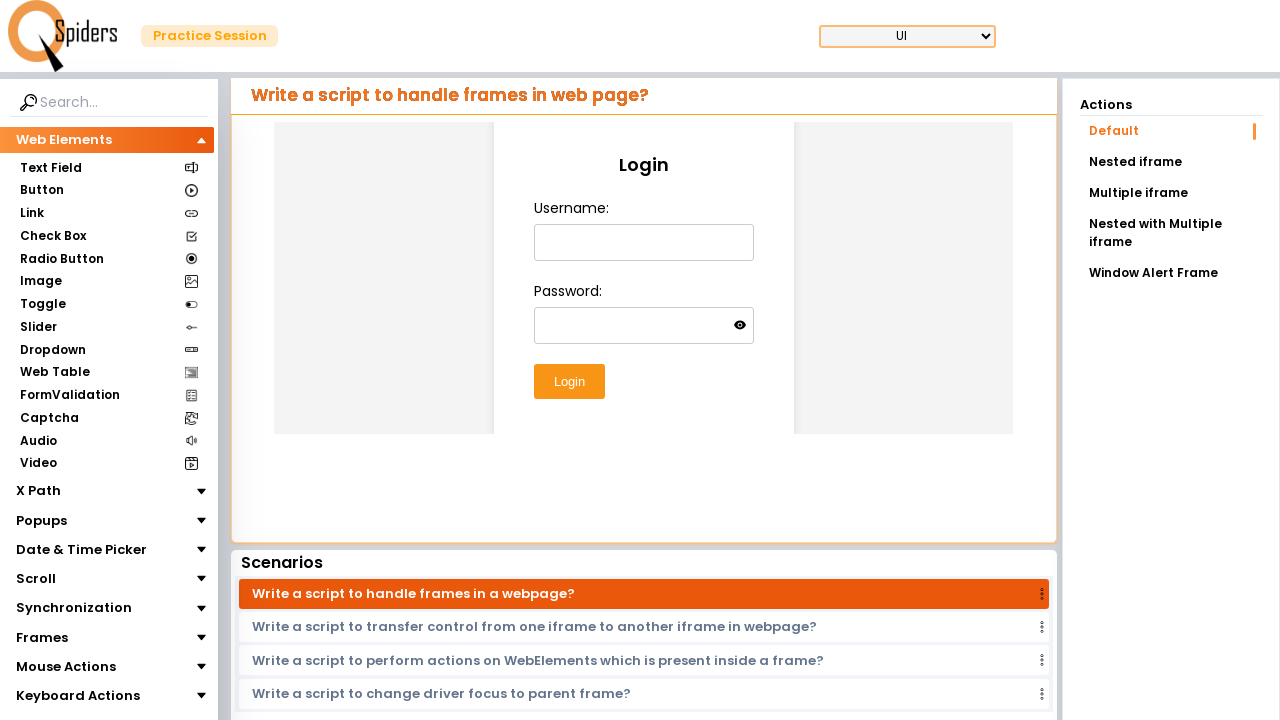

Navigated to frames test page
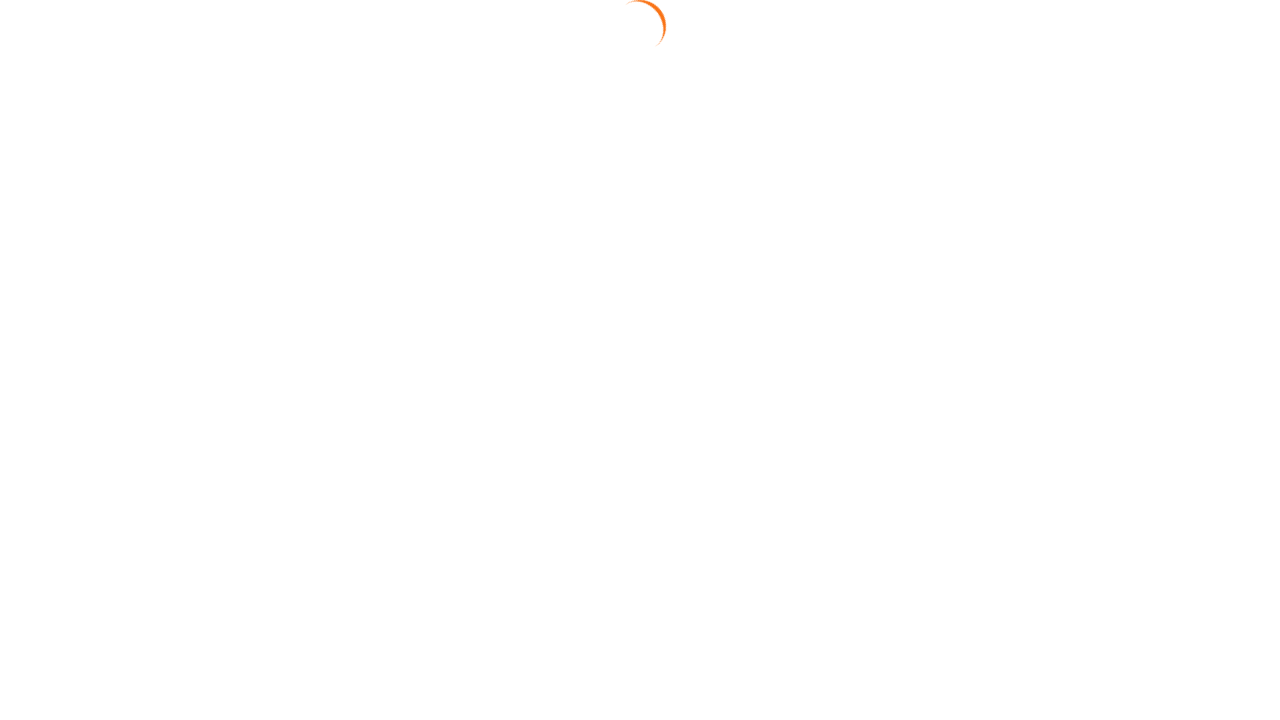

Located iframe with class 'w-full h-96'
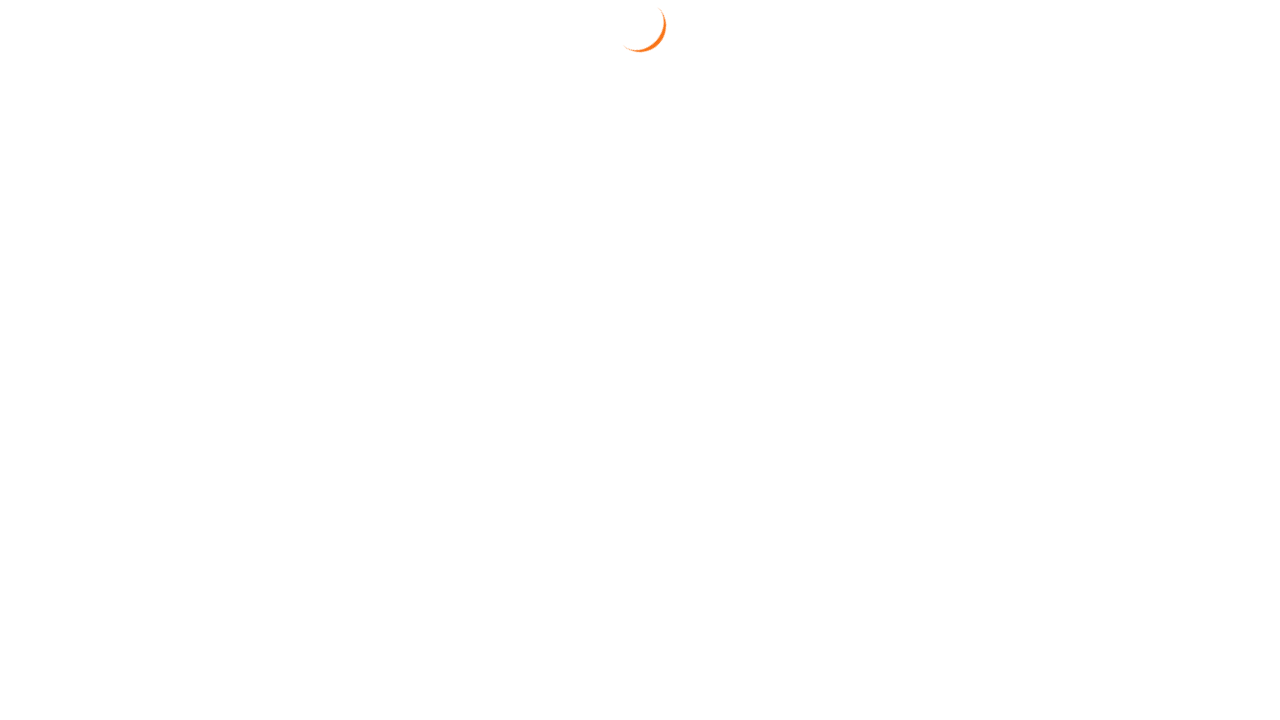

Filled username field with 'testuser@example.com' on iframe.w-full.h-96 >> internal:control=enter-frame >> #username
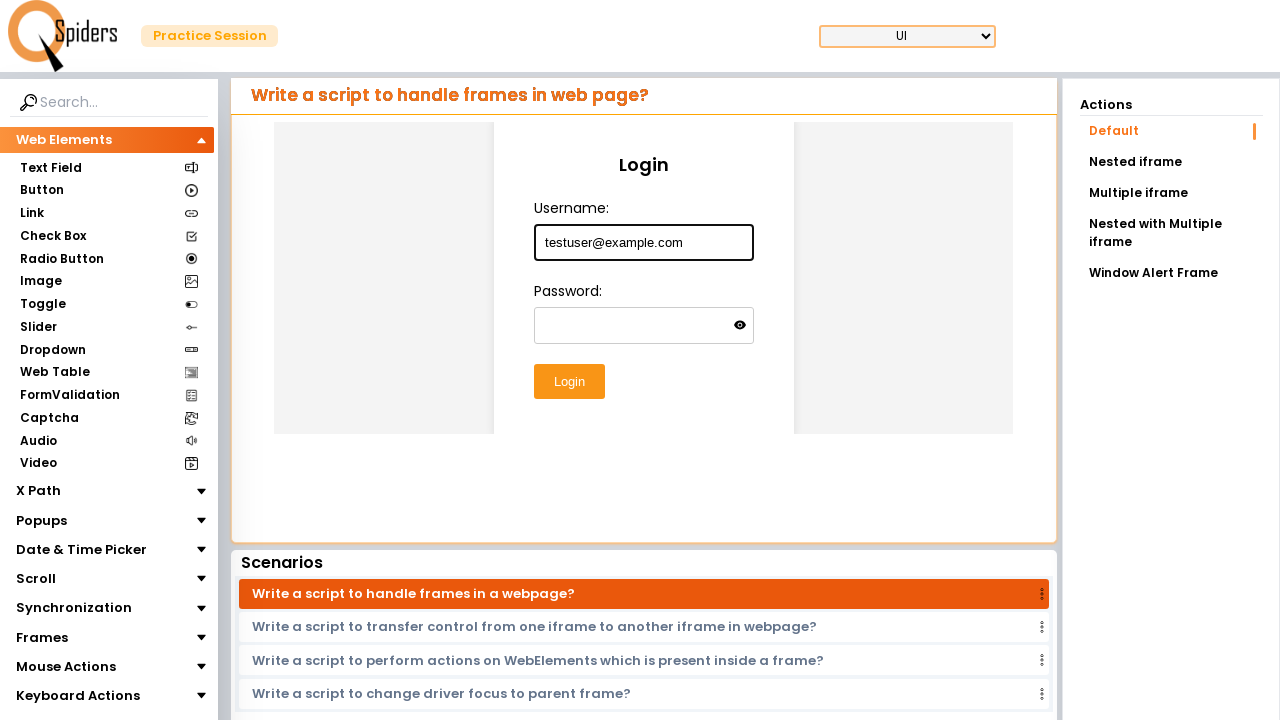

Filled password field with 'Test@2024' on iframe.w-full.h-96 >> internal:control=enter-frame >> #password
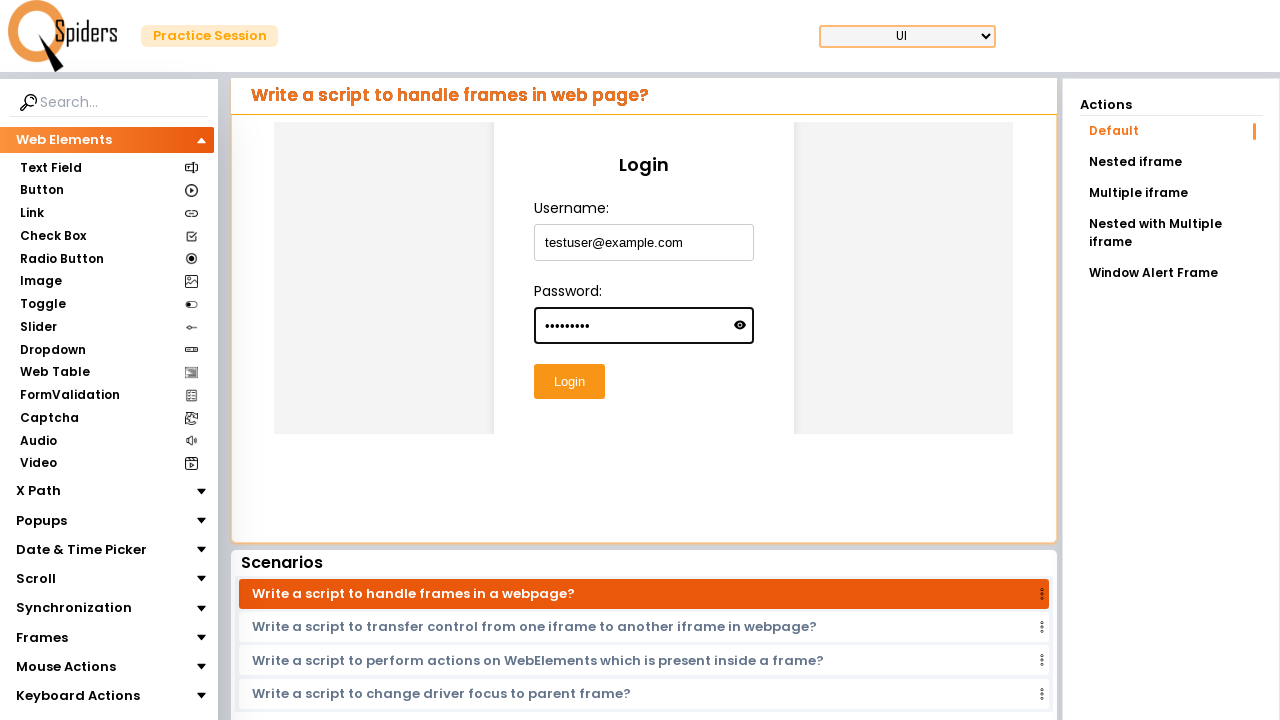

Clicked submit button to submit form at (569, 382) on iframe.w-full.h-96 >> internal:control=enter-frame >> #submitButton
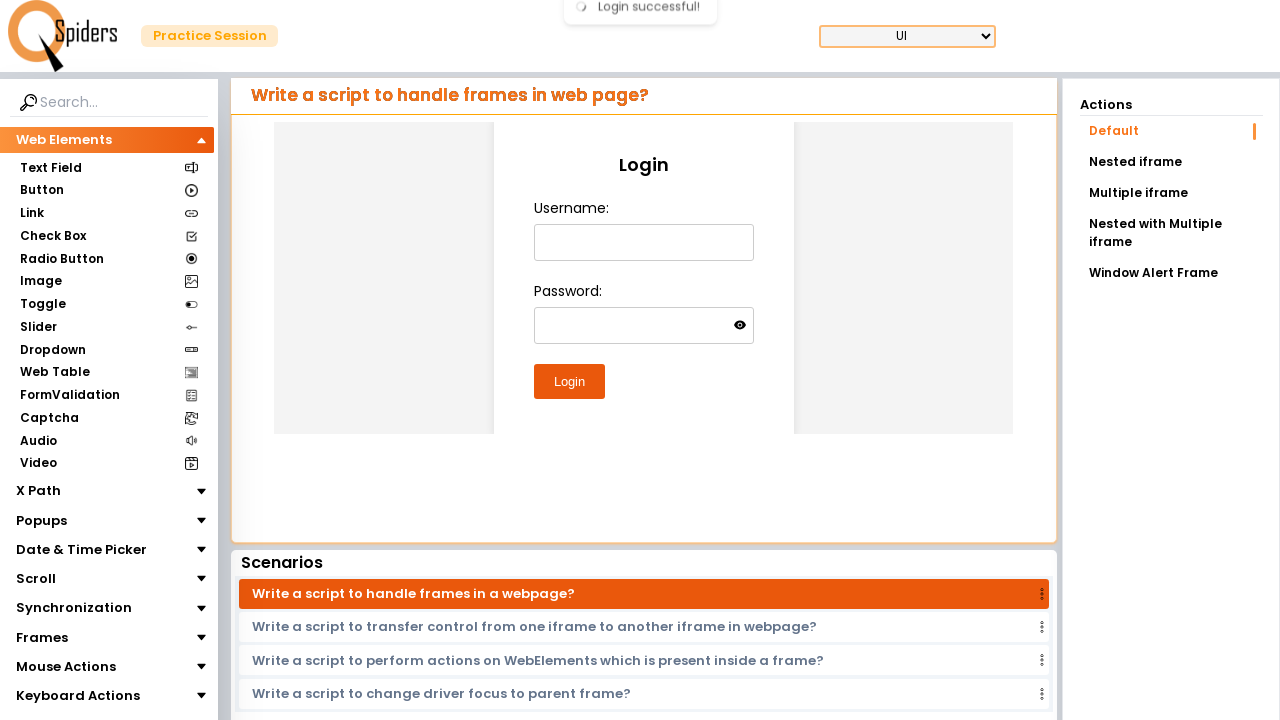

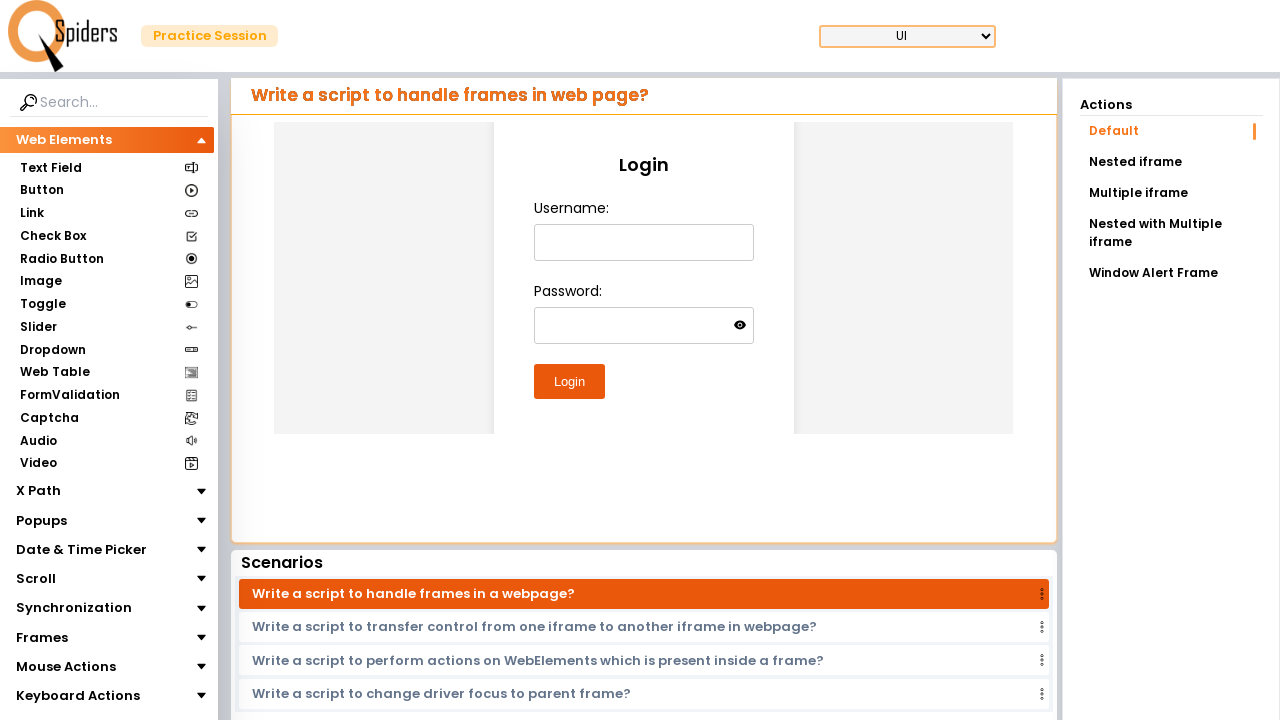